Tests dropdown element interactions by selecting options from single-select and multi-select dropdowns using various selection methods (by index, by value, by visible text), and also tests deselecting options from multi-select dropdowns.

Starting URL: https://www.hyrtutorials.com/p/html-dropdown-elements-practice.html

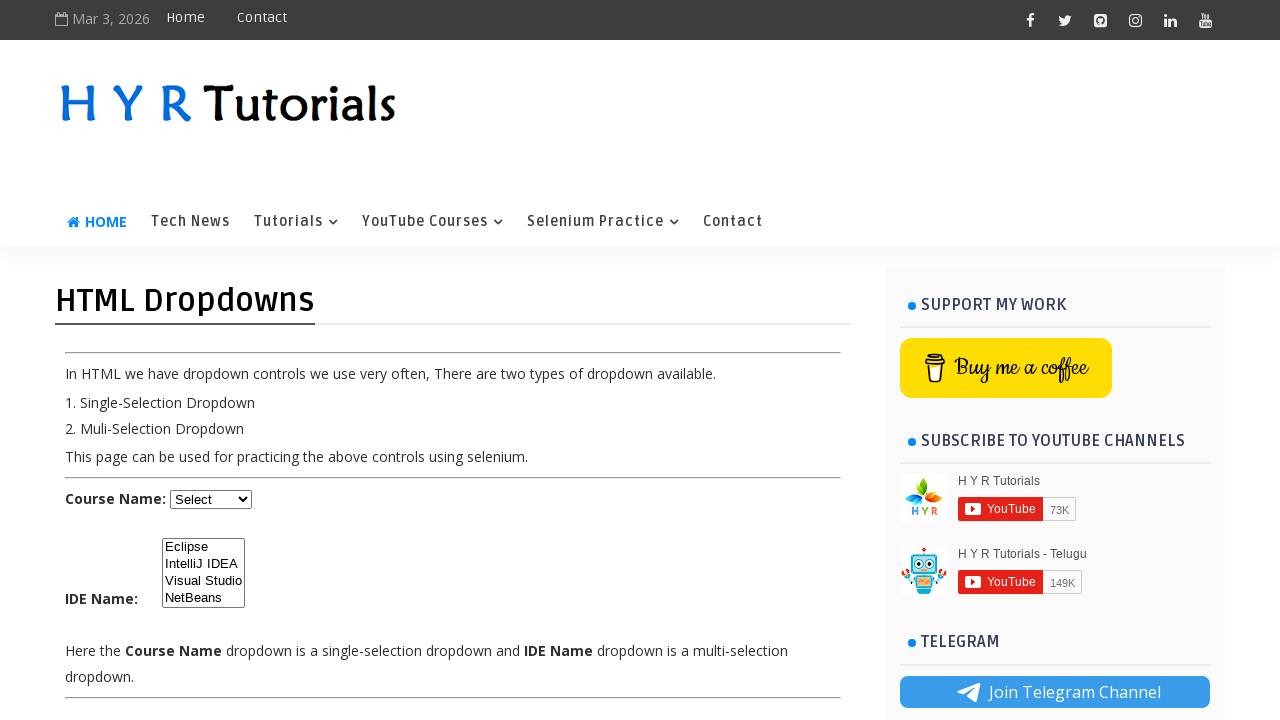

Waited for course dropdown to load
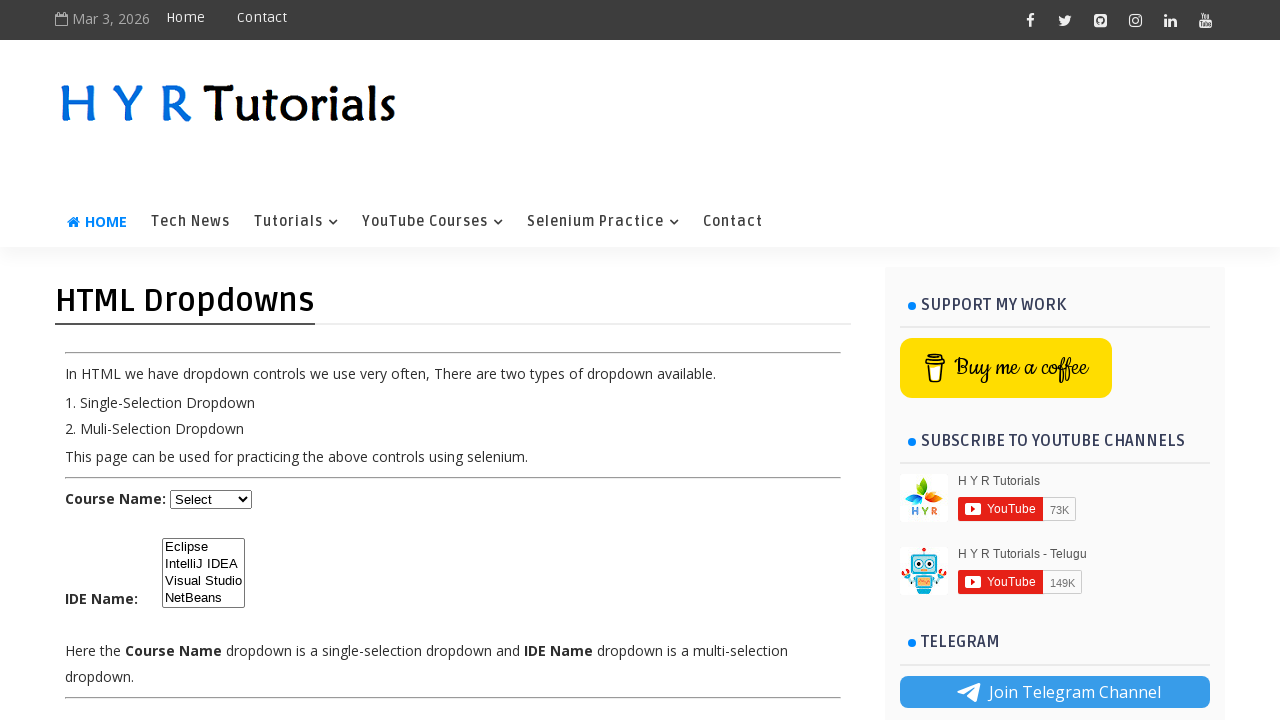

Selected course dropdown option by index 1 on #course
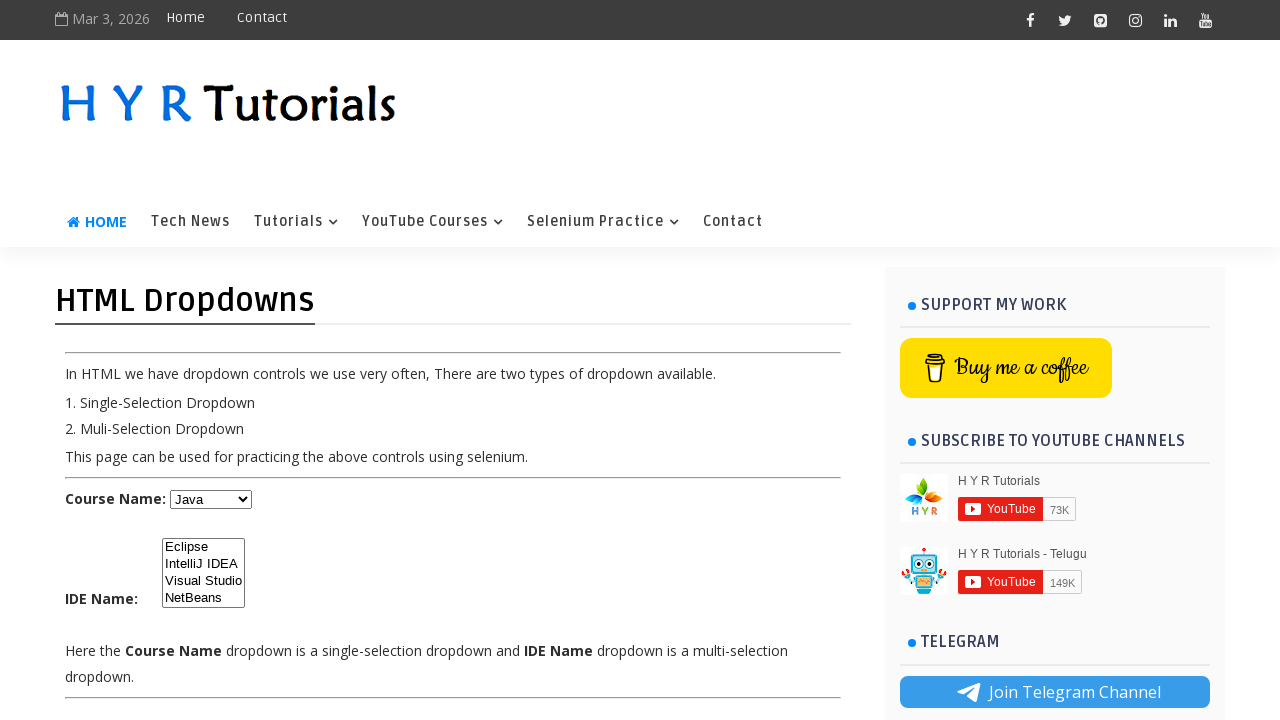

Selected course dropdown option by value 'net' on #course
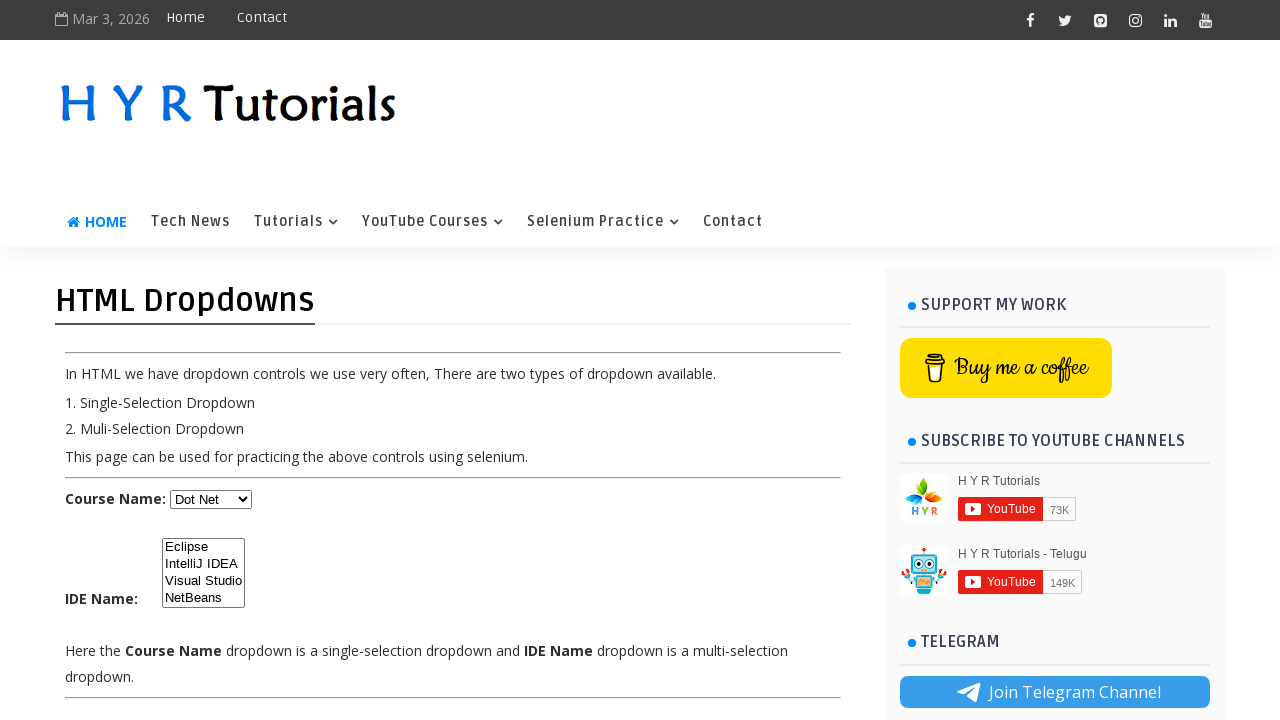

Selected course dropdown option by visible text 'Javascript' on #course
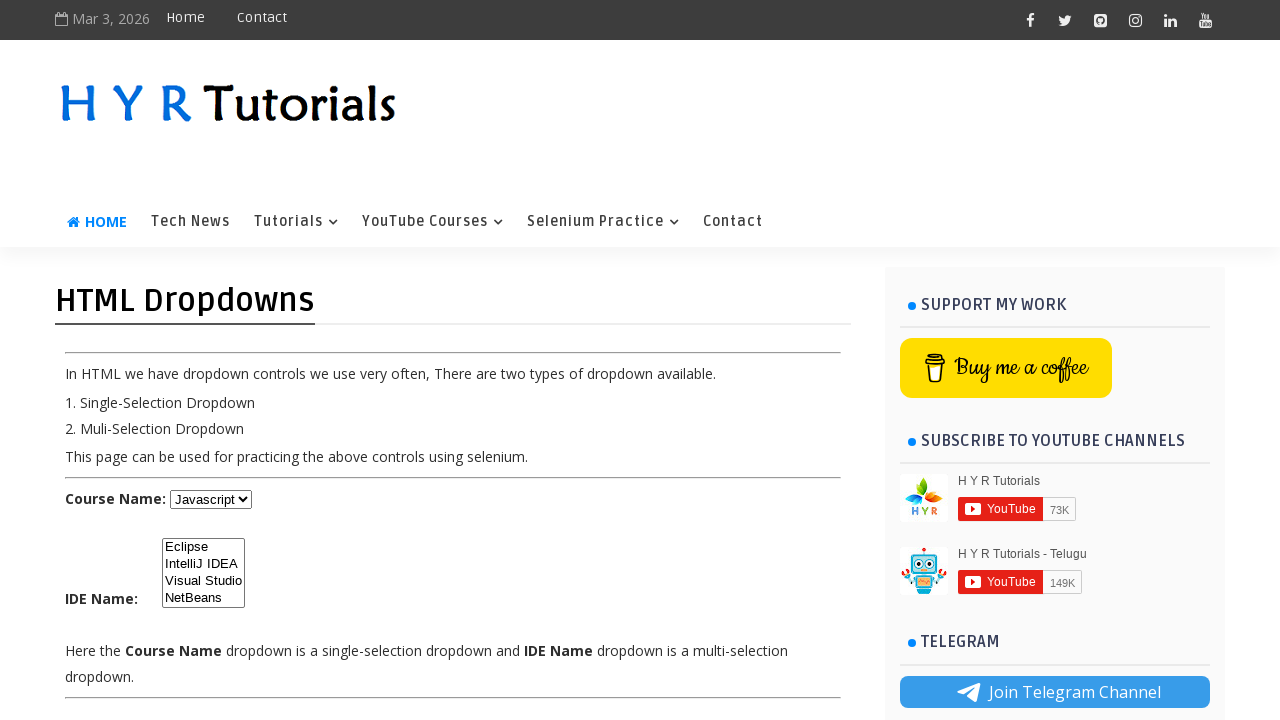

Waited for IDE multi-select dropdown to load
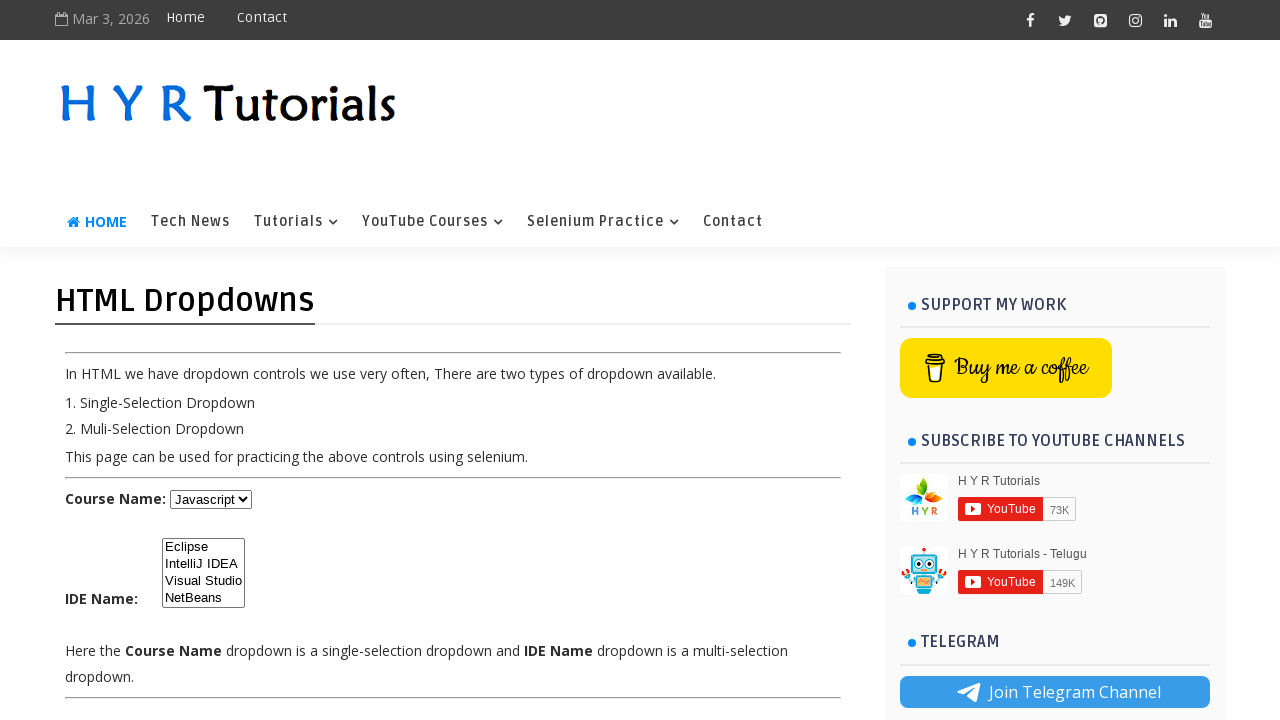

Selected IDE dropdown option by index 0 (Eclipse) on #ide
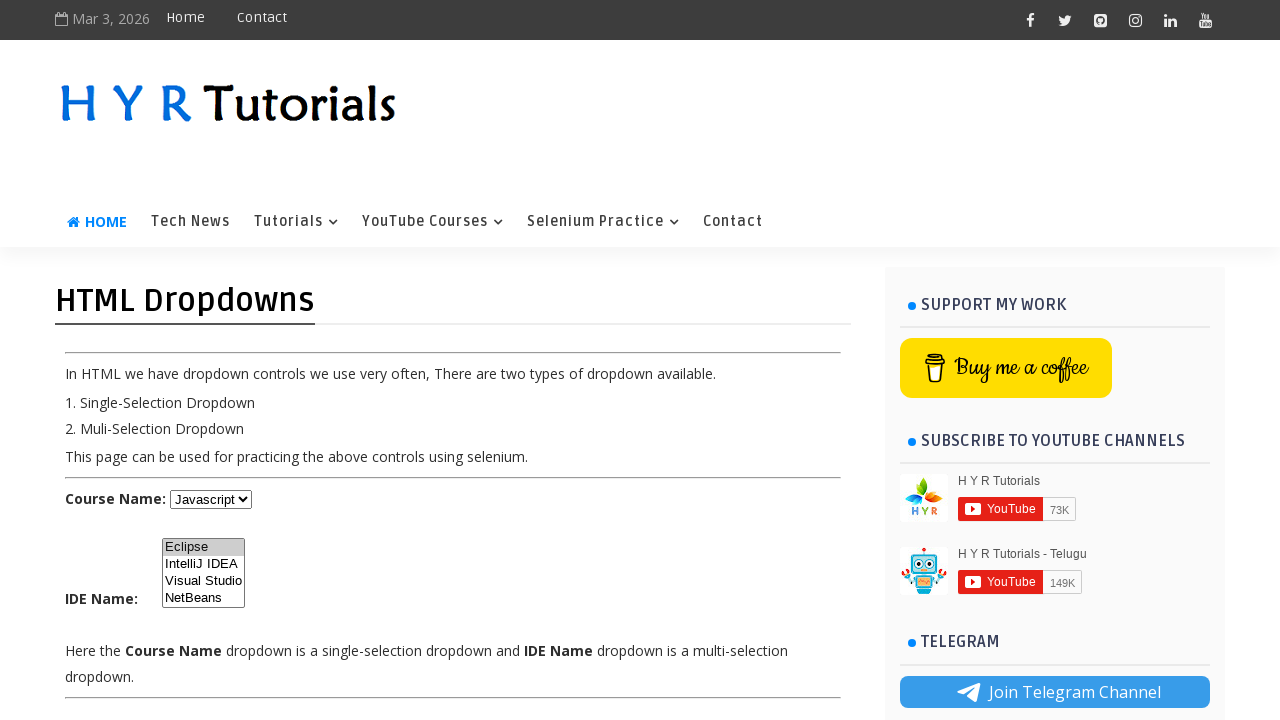

Selected IDE dropdown option by value 'ij' (IntelliJ IDEA) on #ide
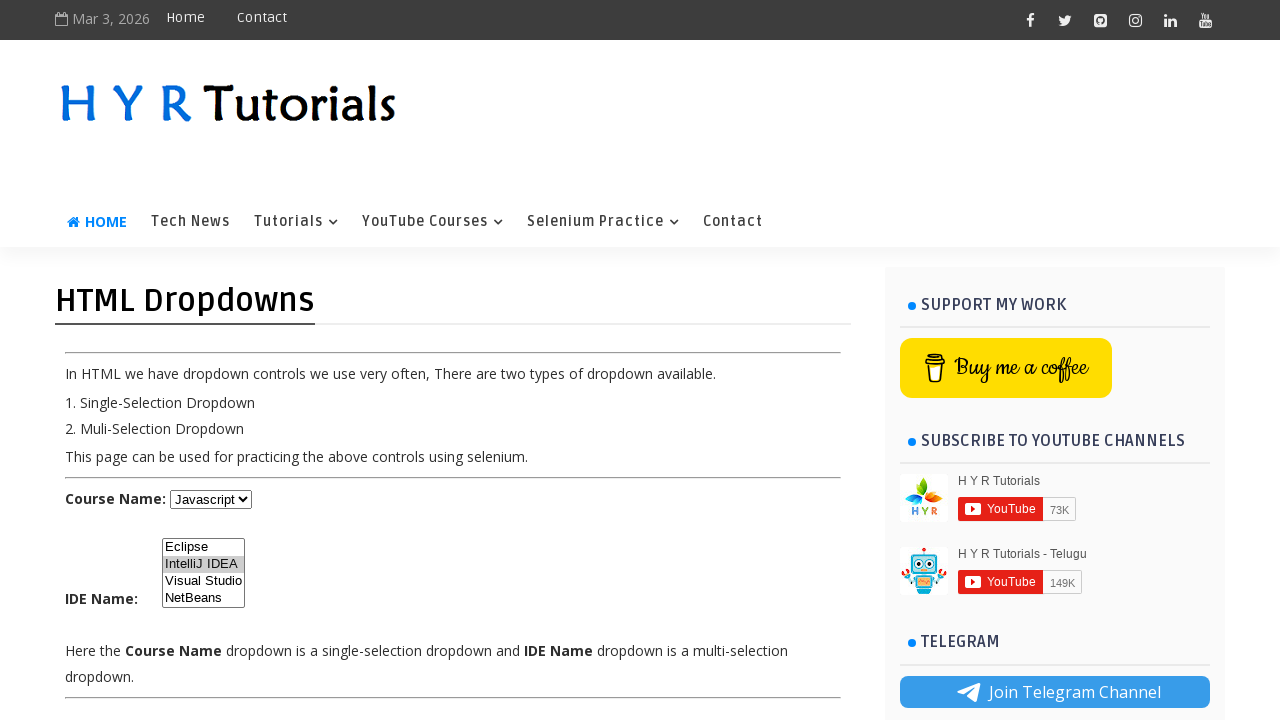

Selected IDE dropdown option by visible text 'NetBeans' on #ide
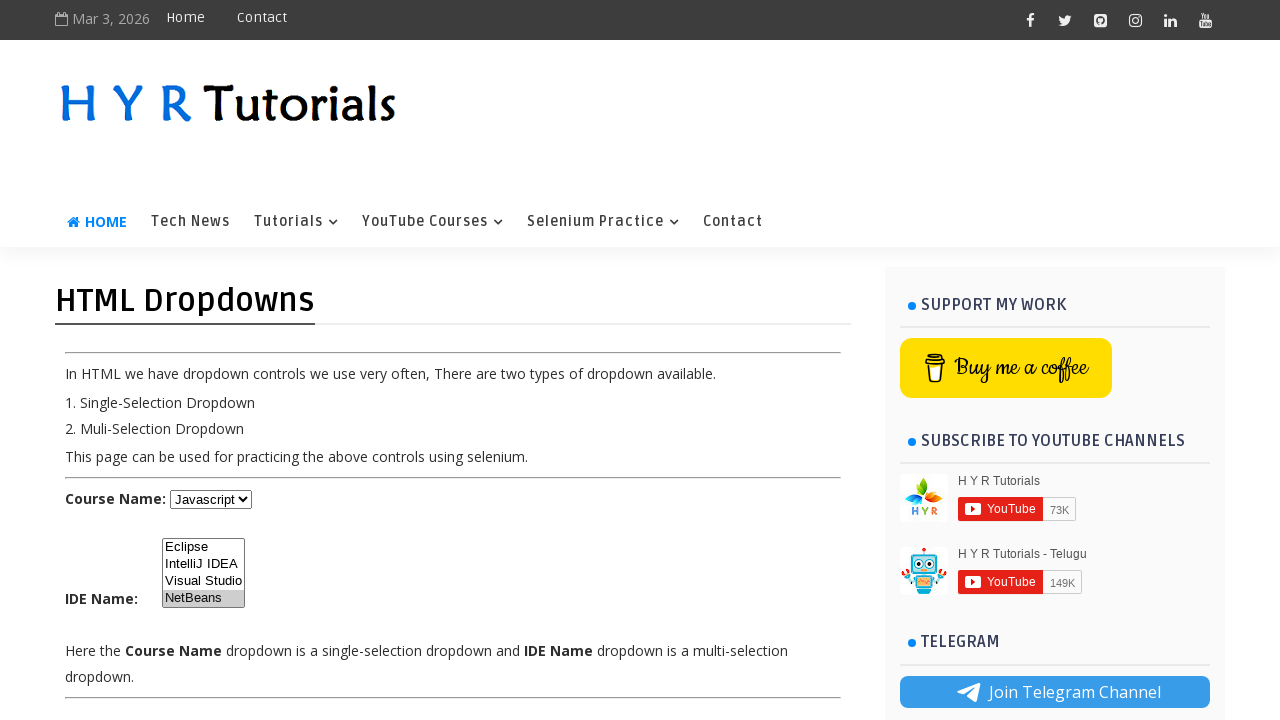

Deselected IntelliJ IDEA and confirmed Eclipse and NetBeans are selected in IDE multi-select on #ide
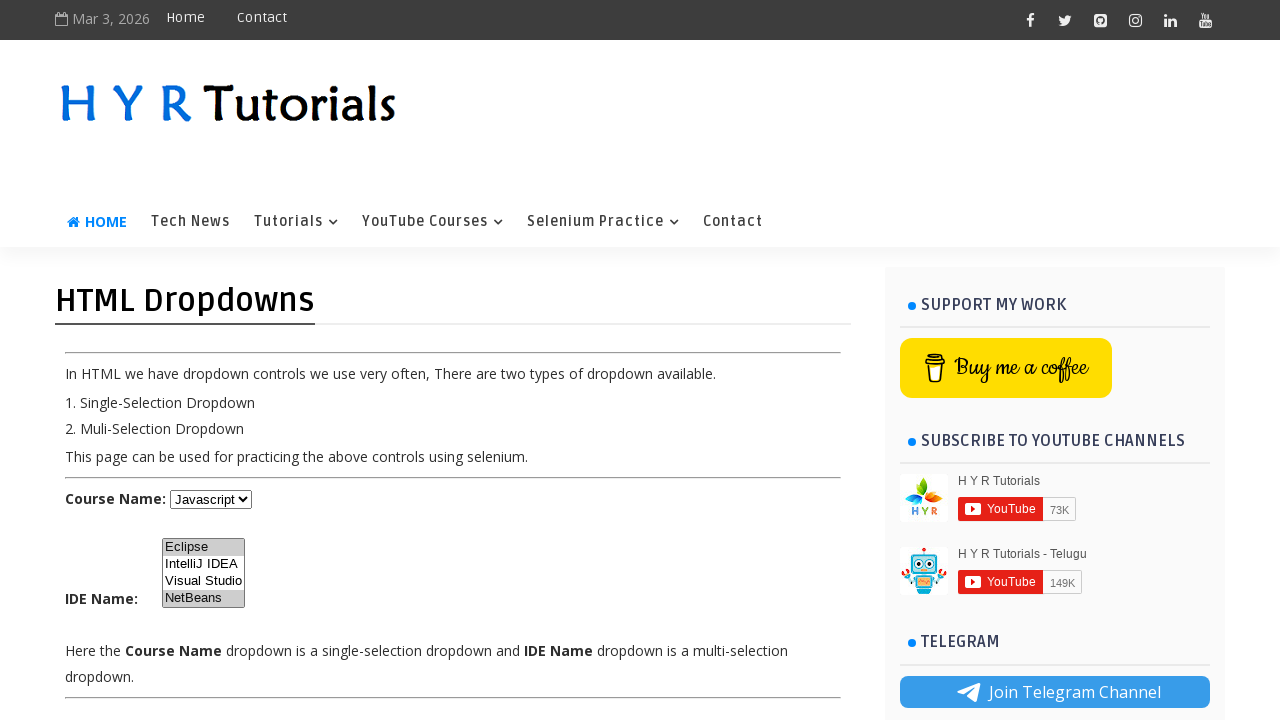

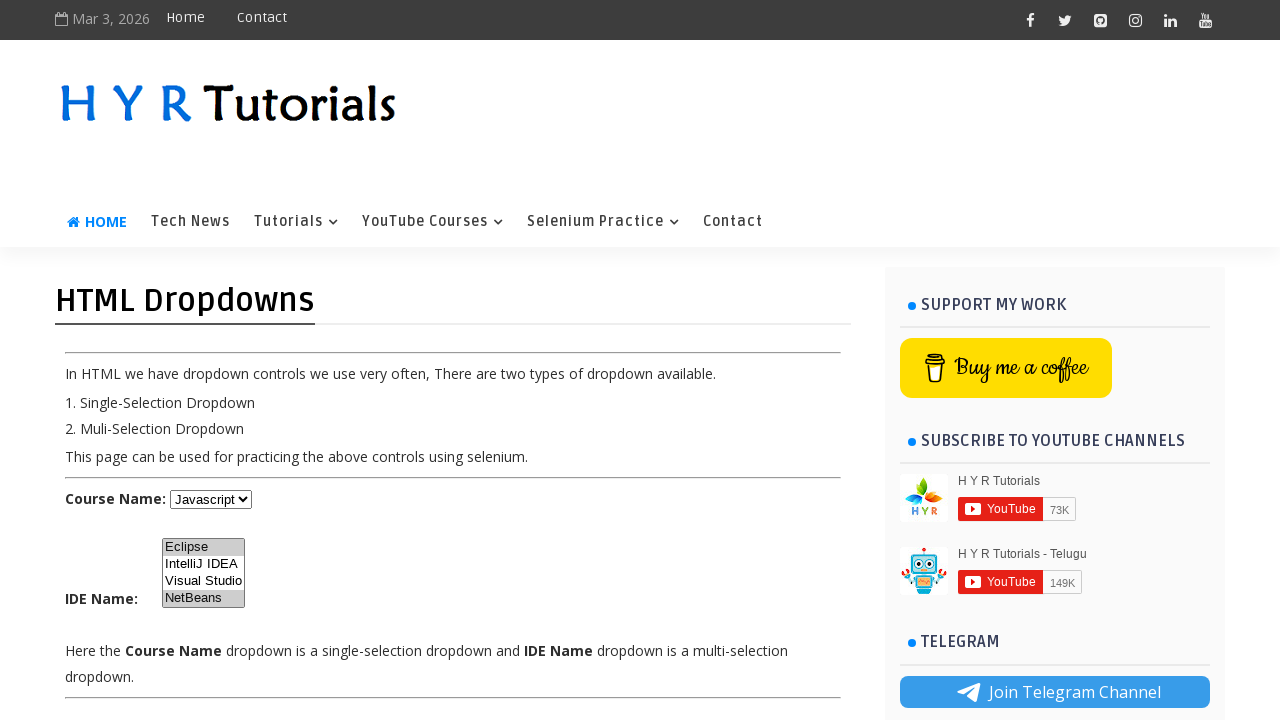